Tests the jQuery UI inline datepicker by navigating to a specific date (month/year navigation) and selecting a day. The test switches to the demo iframe, calculates how many months to navigate forward or backward, and clicks the target date.

Starting URL: https://jqueryui.com/datepicker/#inline

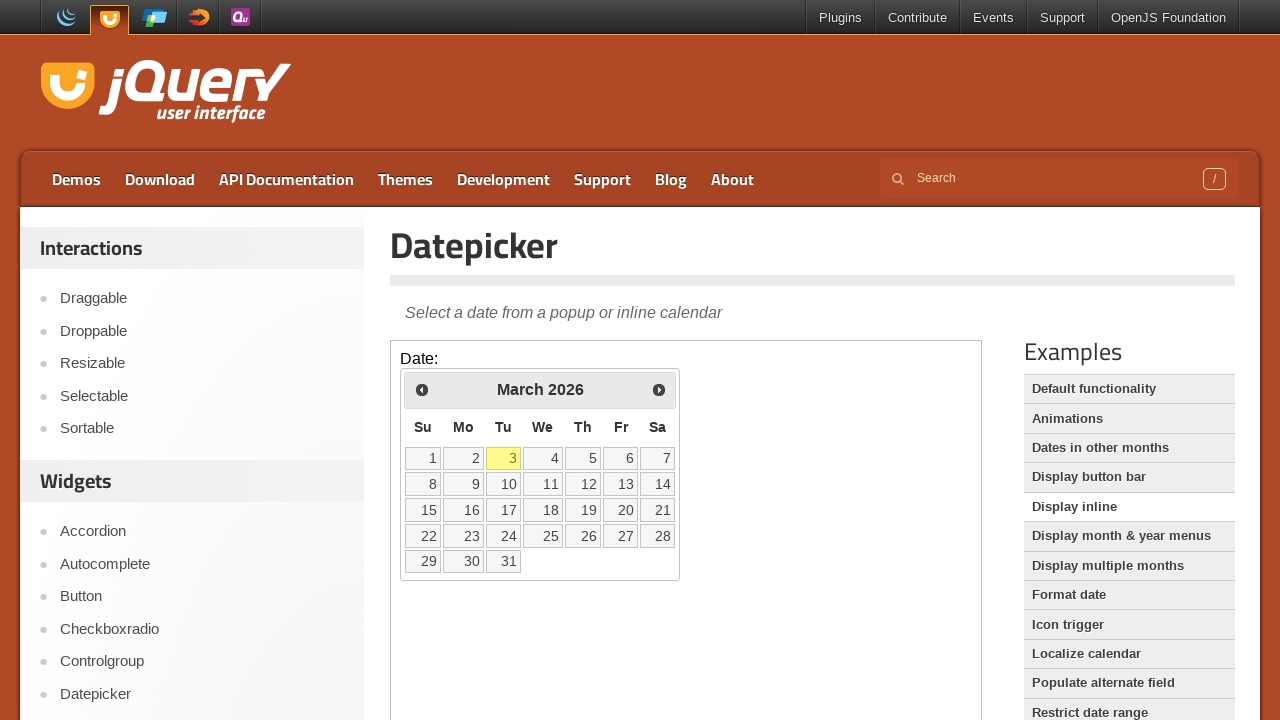

Located demo iframe for jQuery UI datepicker
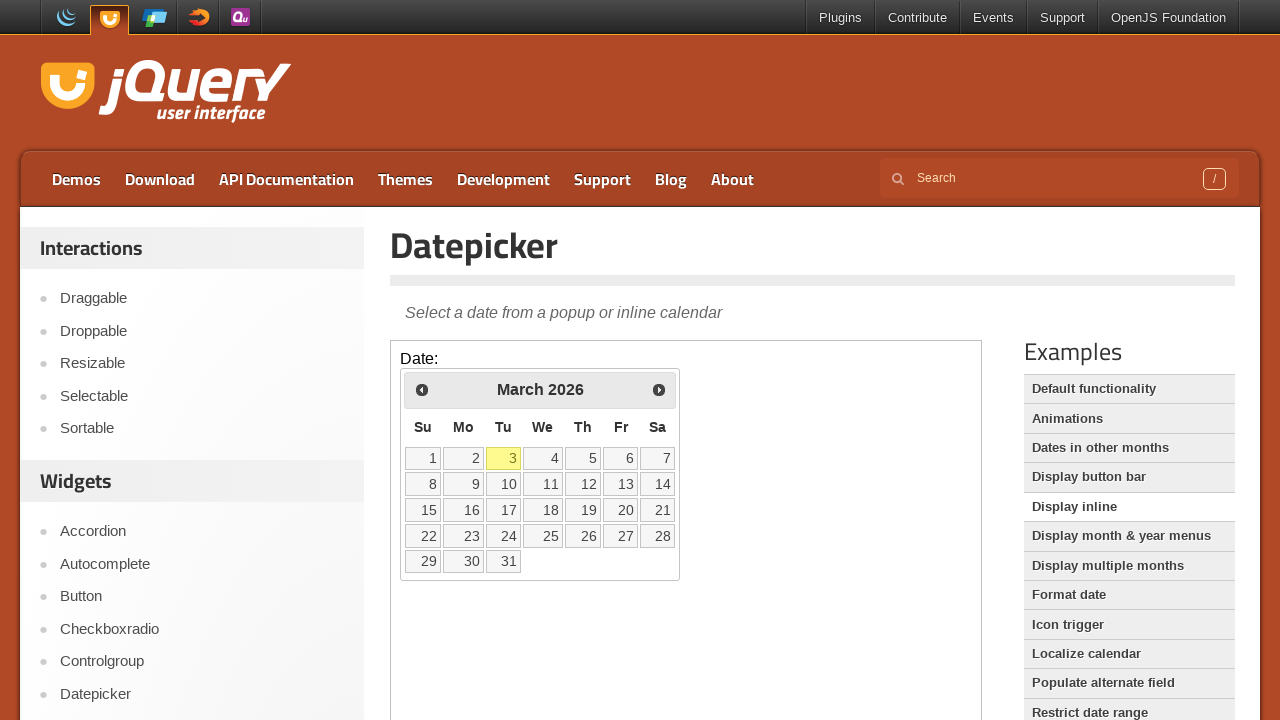

Retrieved current month: March
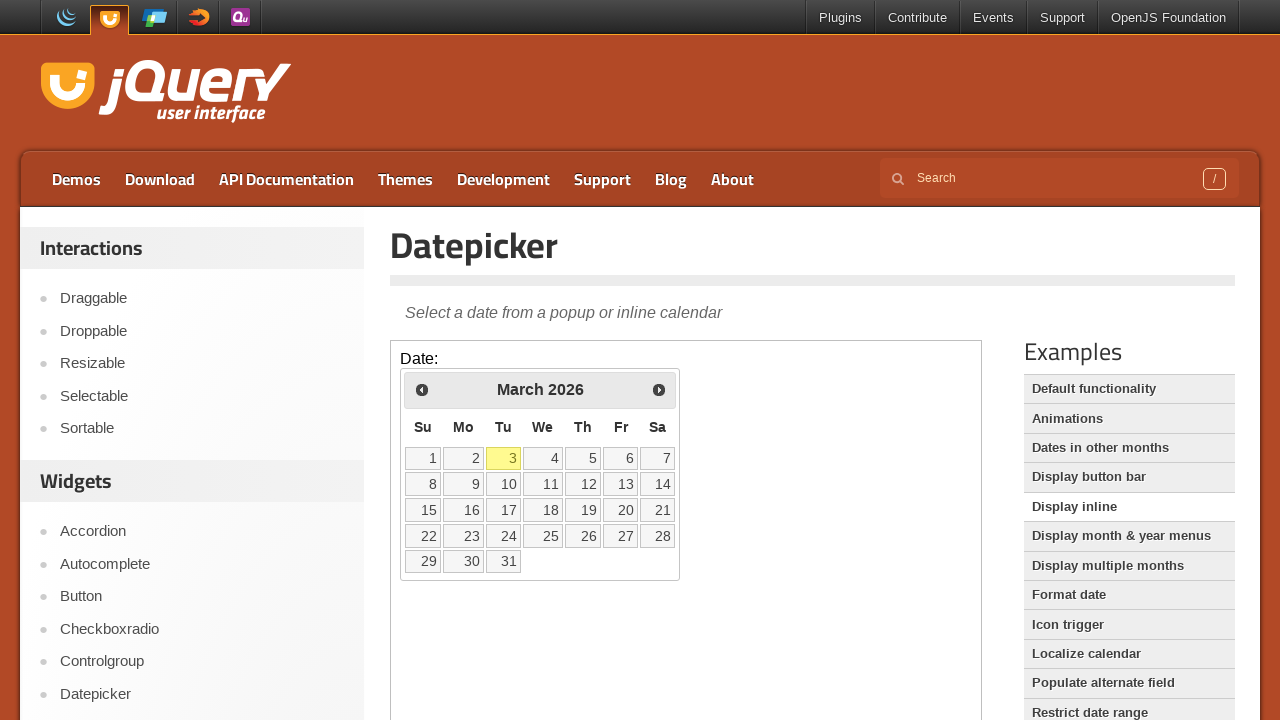

Retrieved current year: 2026
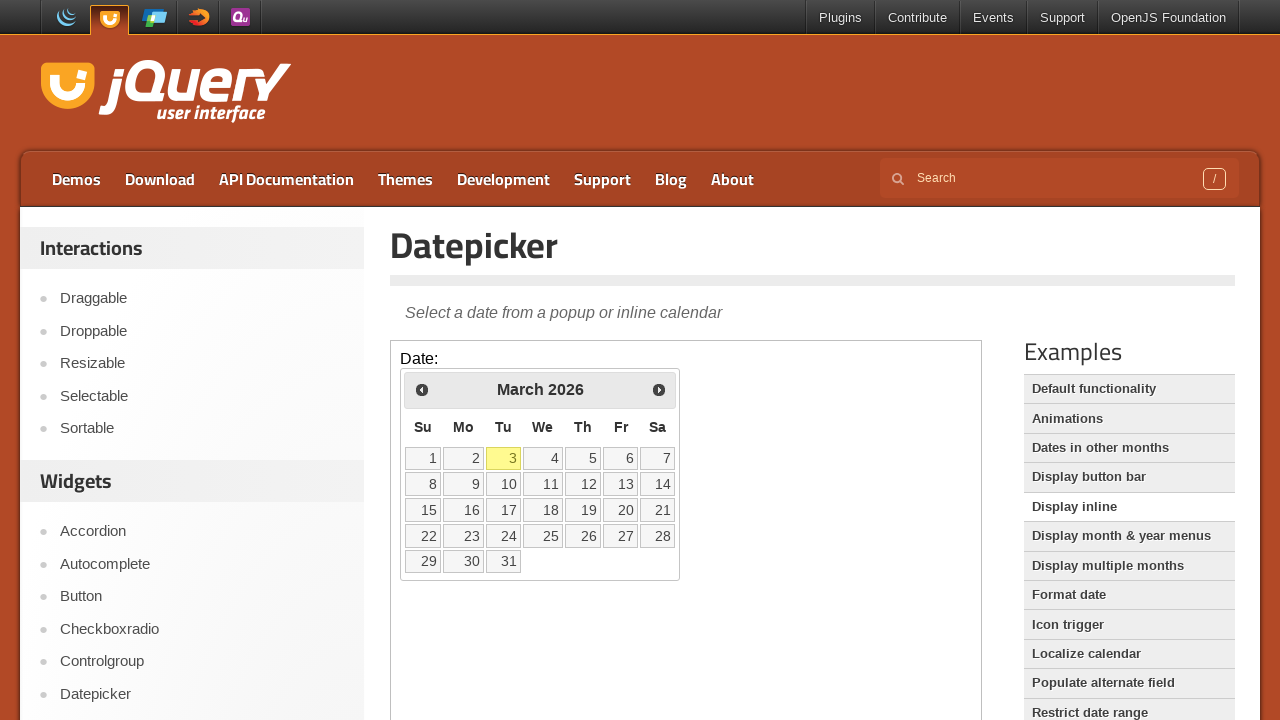

Calculated months difference: -12 months to navigate from March 2026 to March 2025
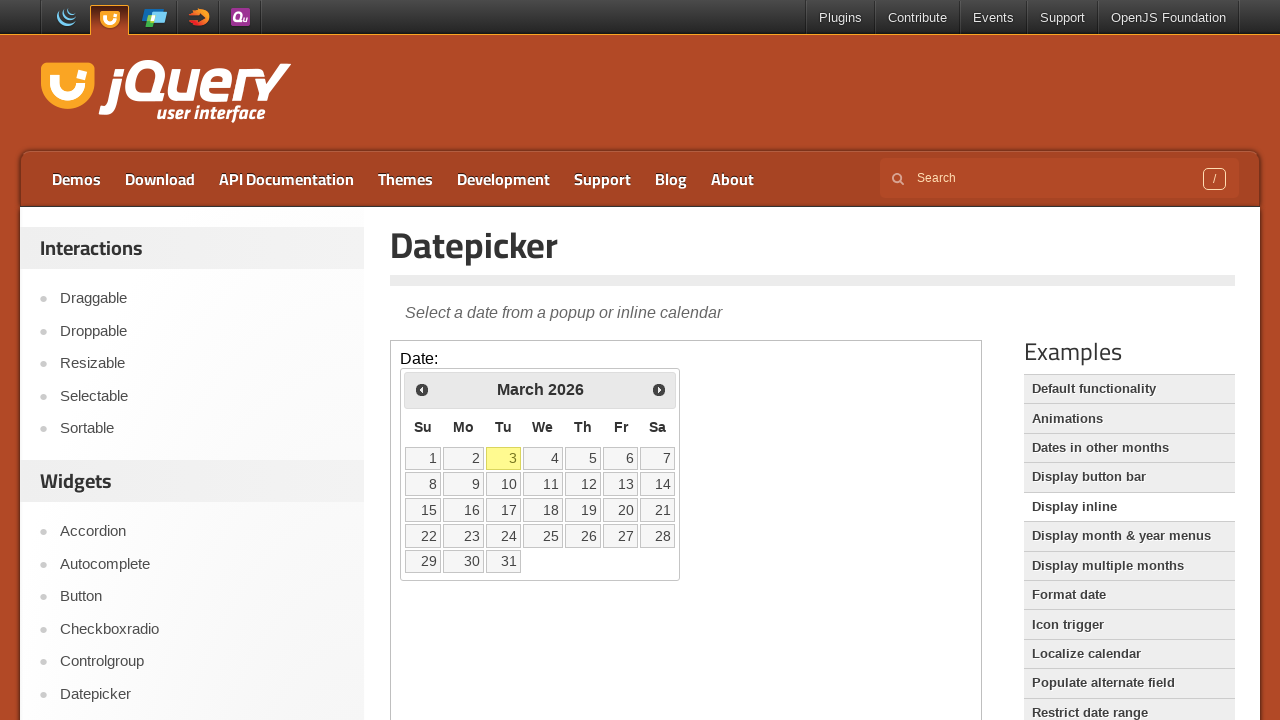

Clicked Prev button to navigate backward (iteration 1/12) at (422, 389) on .demo-frame >> internal:control=enter-frame >> xpath=//span[text()='Prev']
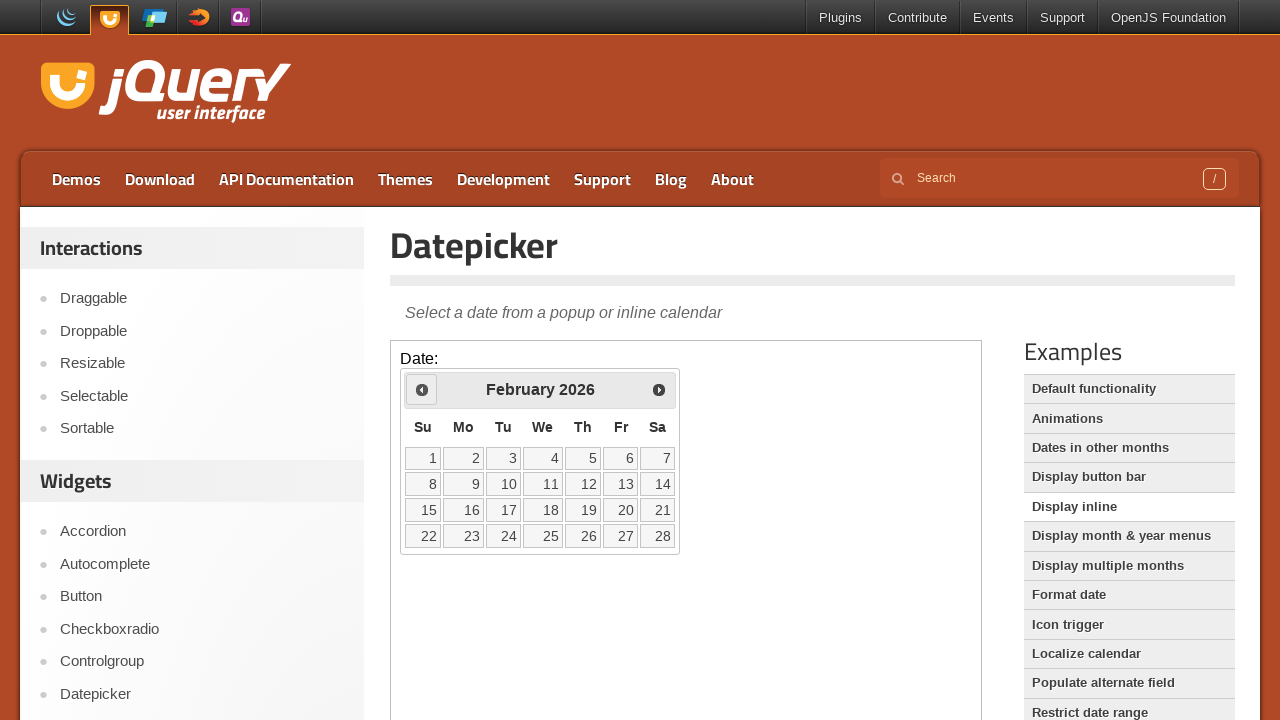

Clicked Prev button to navigate backward (iteration 2/12) at (422, 389) on .demo-frame >> internal:control=enter-frame >> xpath=//span[text()='Prev']
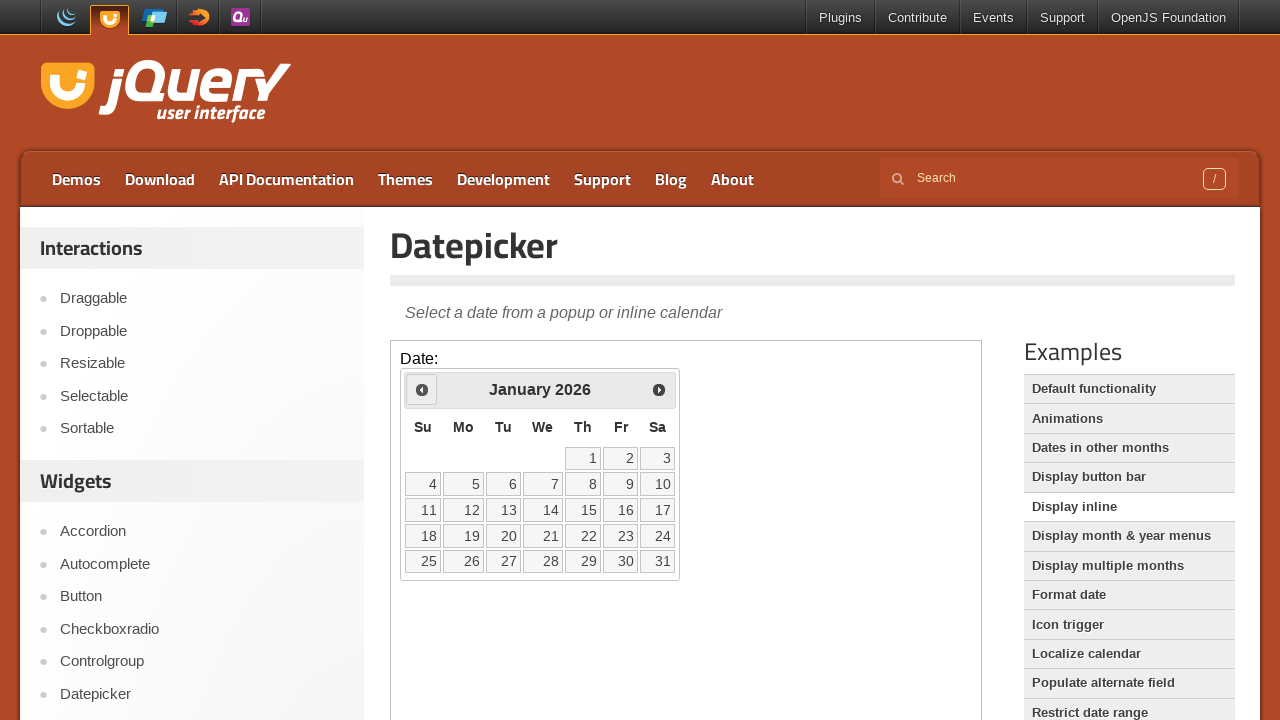

Clicked Prev button to navigate backward (iteration 3/12) at (422, 389) on .demo-frame >> internal:control=enter-frame >> xpath=//span[text()='Prev']
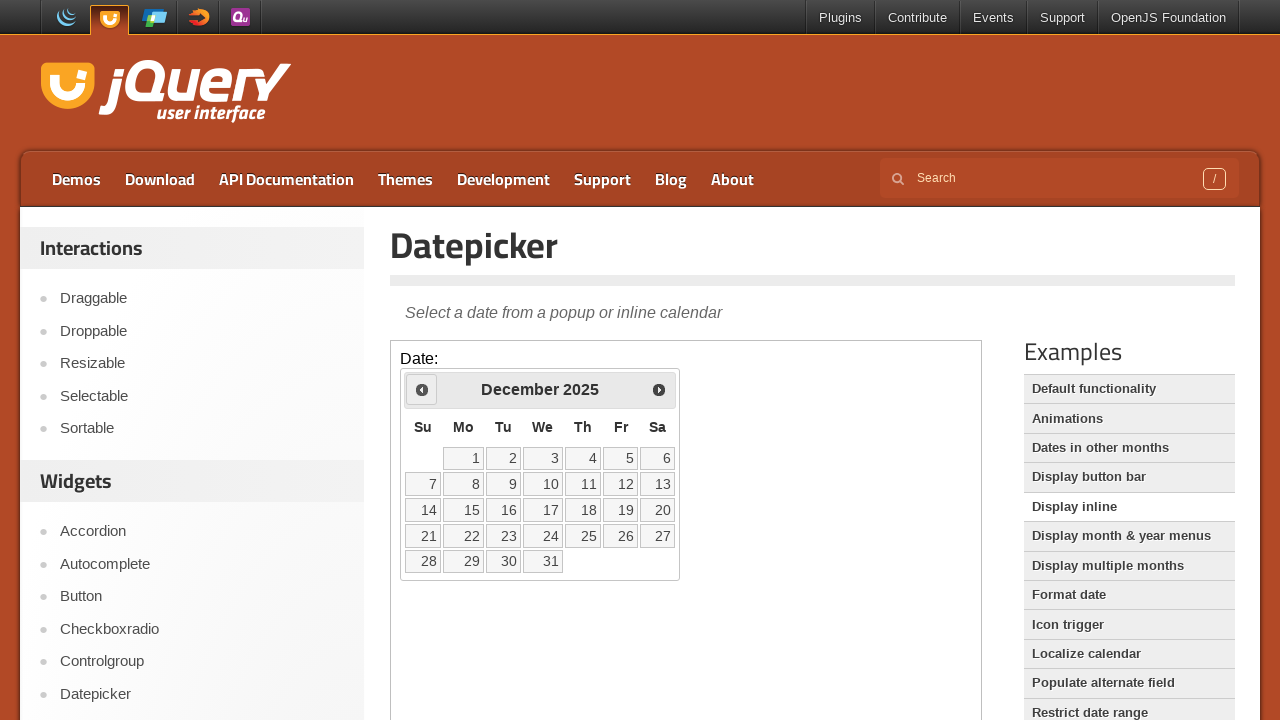

Clicked Prev button to navigate backward (iteration 4/12) at (422, 389) on .demo-frame >> internal:control=enter-frame >> xpath=//span[text()='Prev']
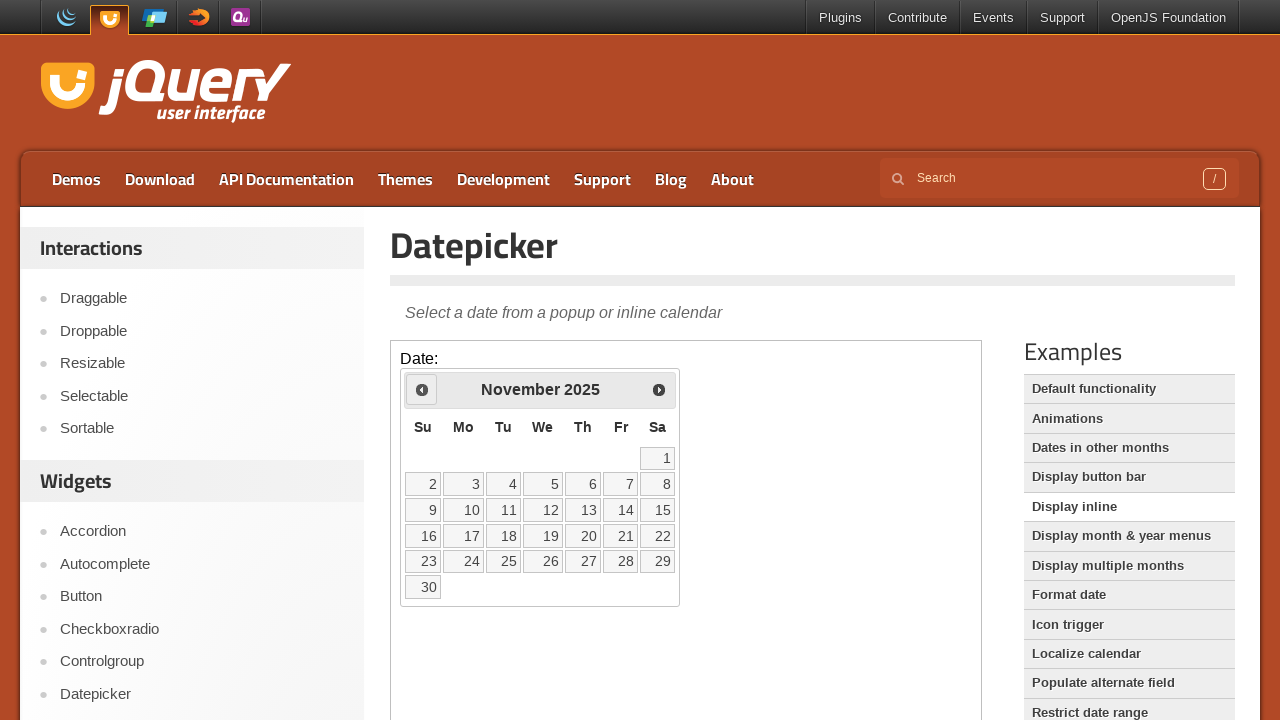

Clicked Prev button to navigate backward (iteration 5/12) at (422, 389) on .demo-frame >> internal:control=enter-frame >> xpath=//span[text()='Prev']
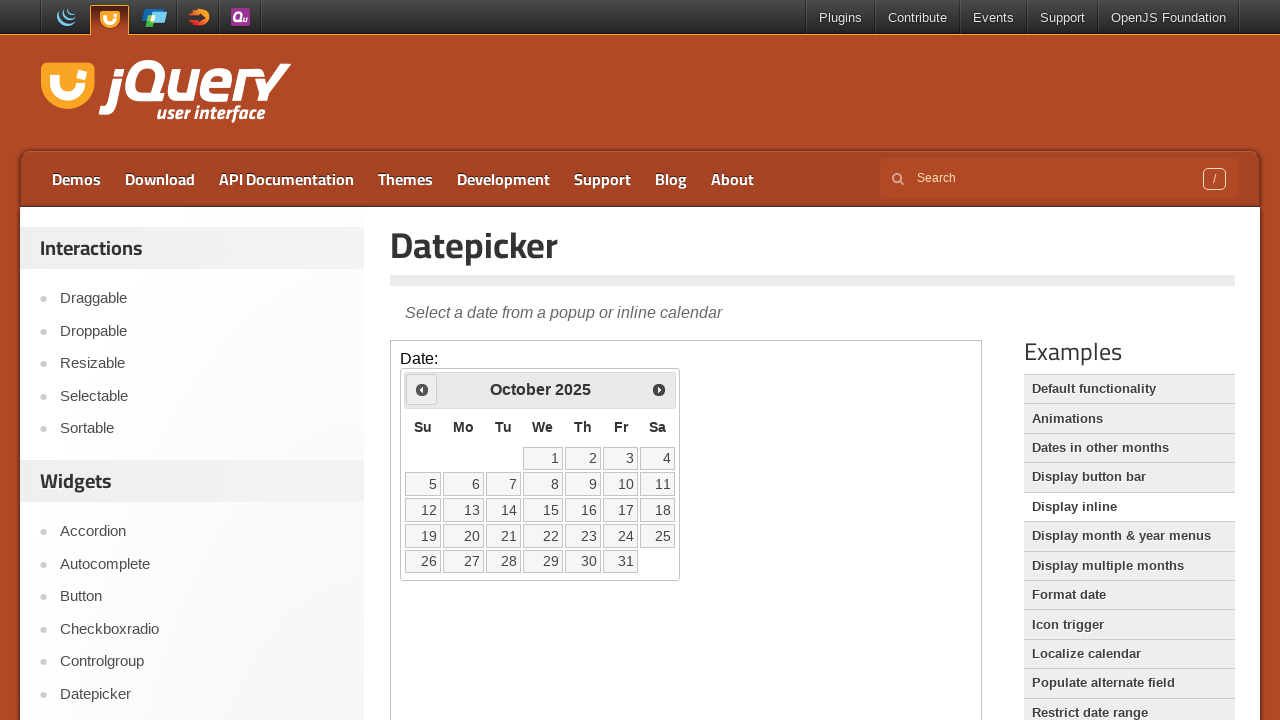

Clicked Prev button to navigate backward (iteration 6/12) at (422, 389) on .demo-frame >> internal:control=enter-frame >> xpath=//span[text()='Prev']
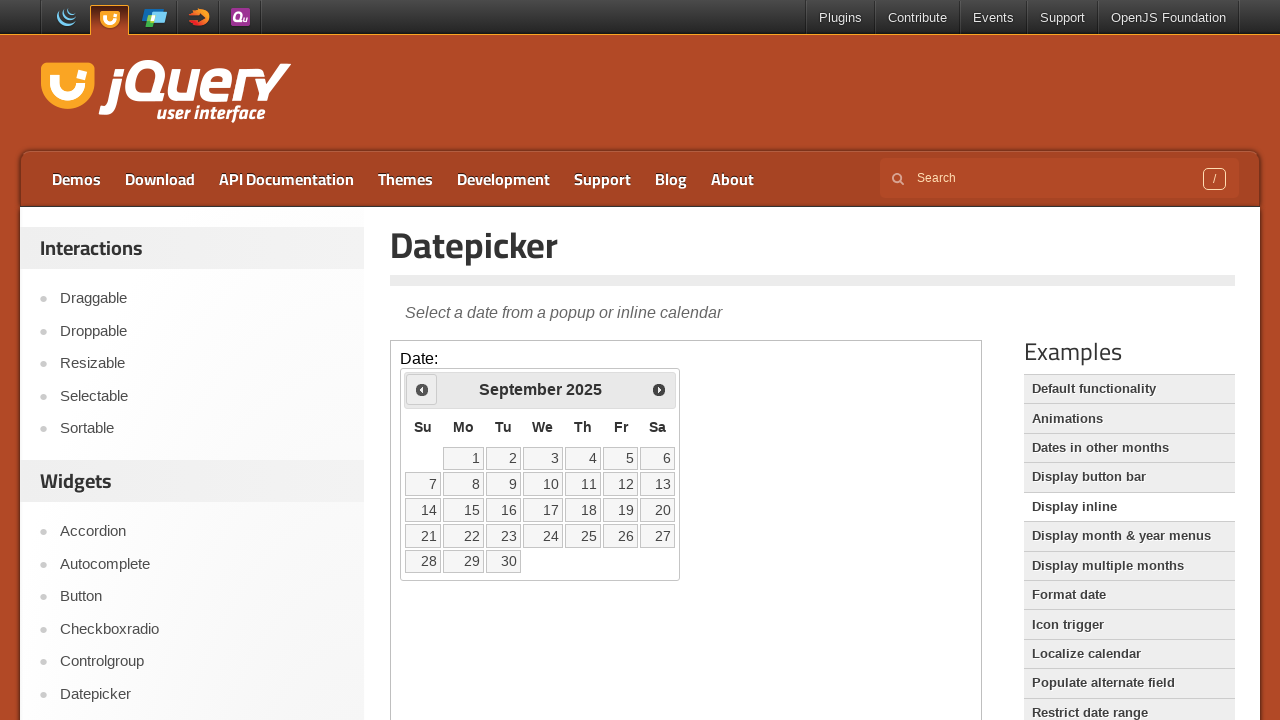

Clicked Prev button to navigate backward (iteration 7/12) at (422, 389) on .demo-frame >> internal:control=enter-frame >> xpath=//span[text()='Prev']
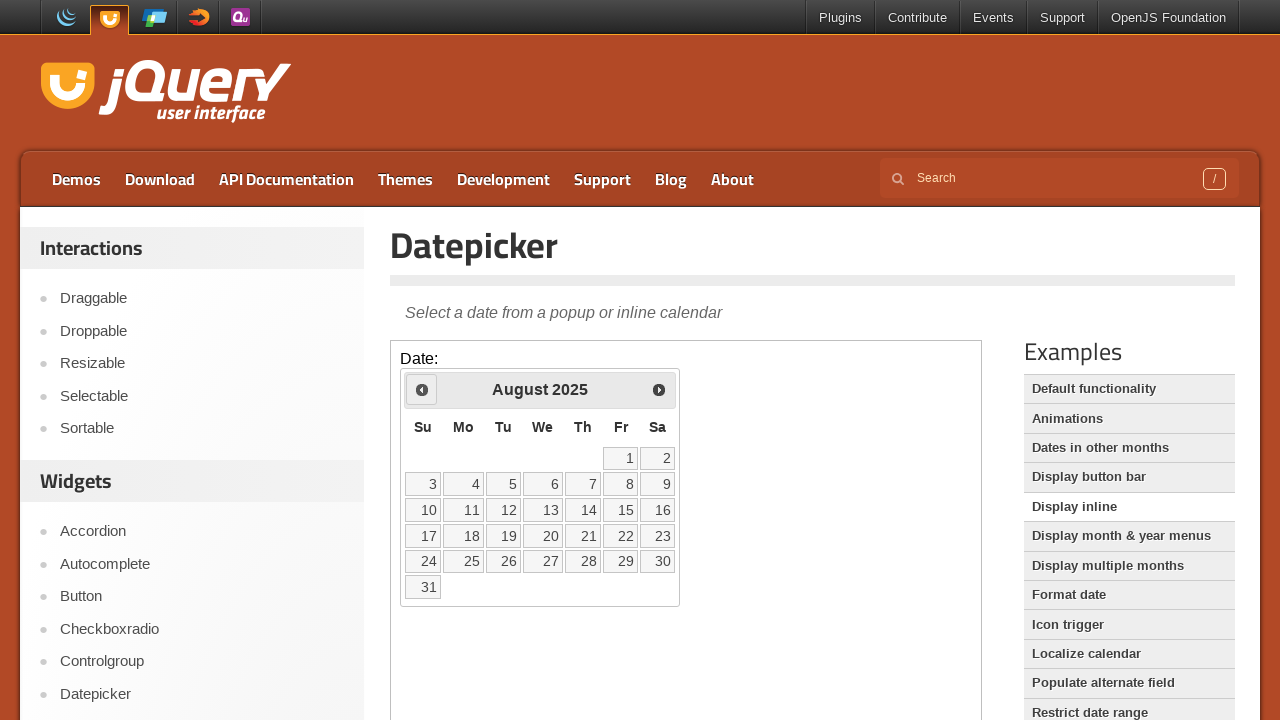

Clicked Prev button to navigate backward (iteration 8/12) at (422, 389) on .demo-frame >> internal:control=enter-frame >> xpath=//span[text()='Prev']
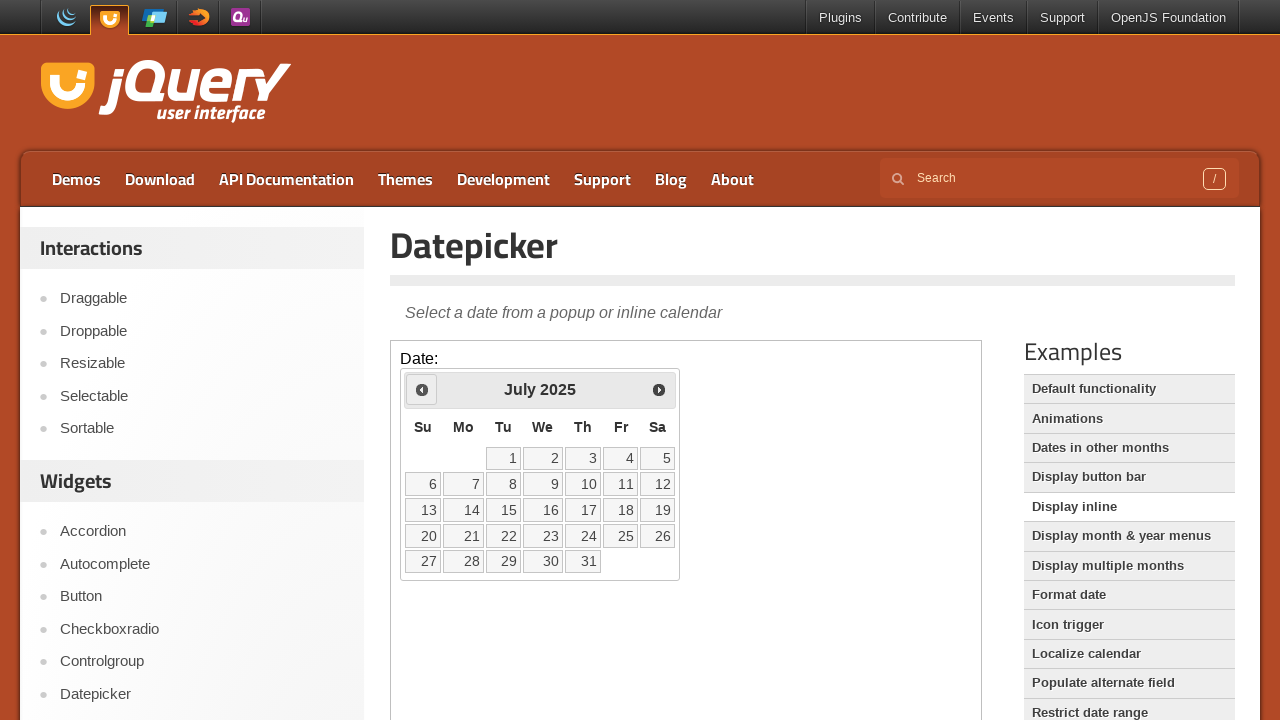

Clicked Prev button to navigate backward (iteration 9/12) at (422, 389) on .demo-frame >> internal:control=enter-frame >> xpath=//span[text()='Prev']
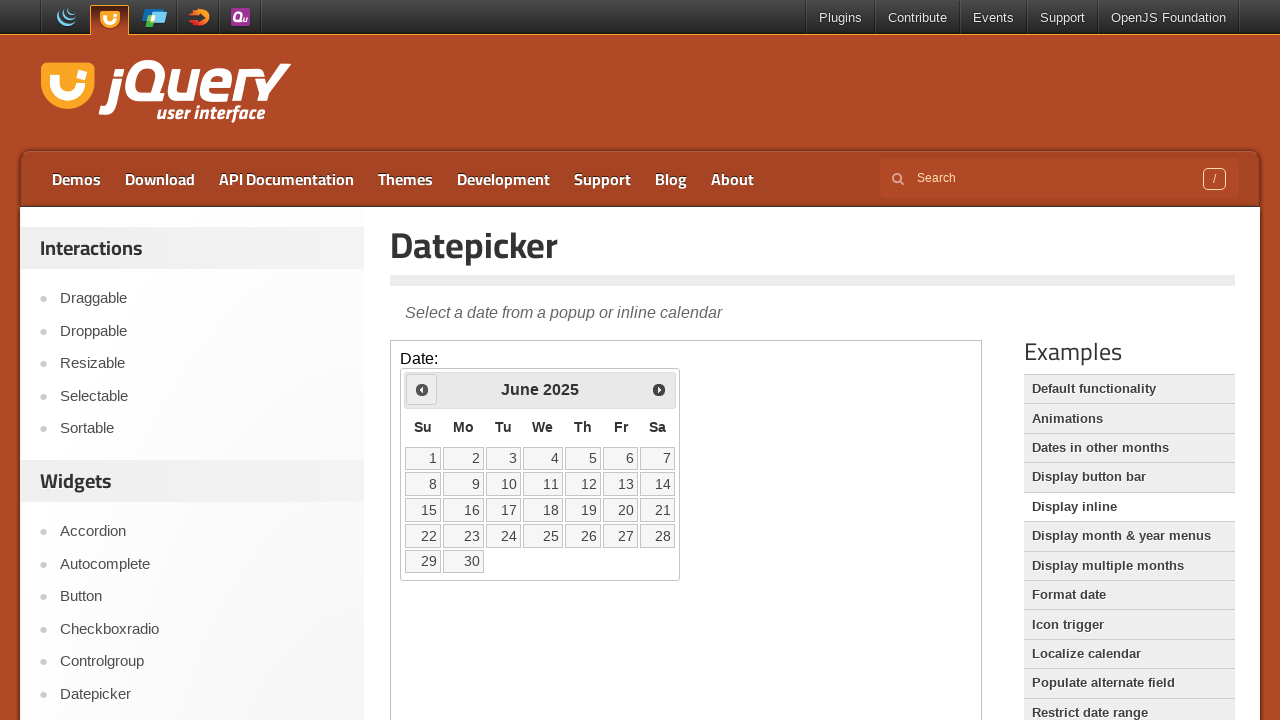

Clicked Prev button to navigate backward (iteration 10/12) at (422, 389) on .demo-frame >> internal:control=enter-frame >> xpath=//span[text()='Prev']
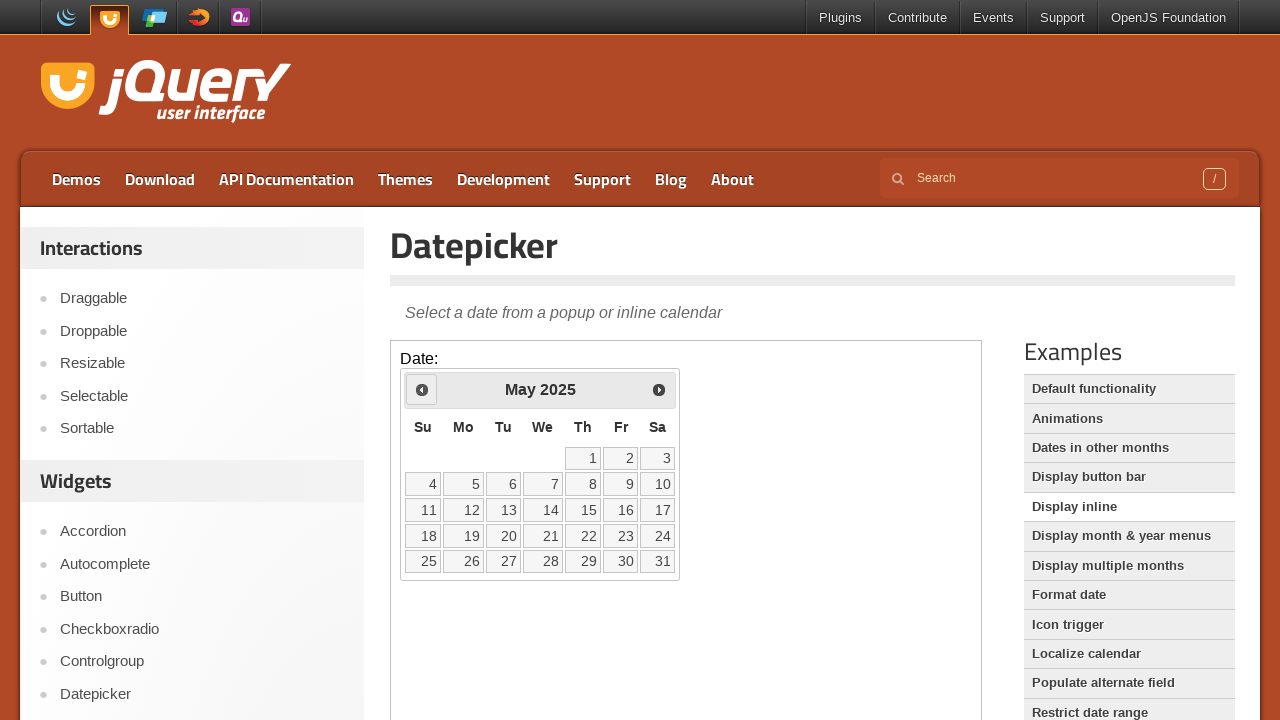

Clicked Prev button to navigate backward (iteration 11/12) at (422, 389) on .demo-frame >> internal:control=enter-frame >> xpath=//span[text()='Prev']
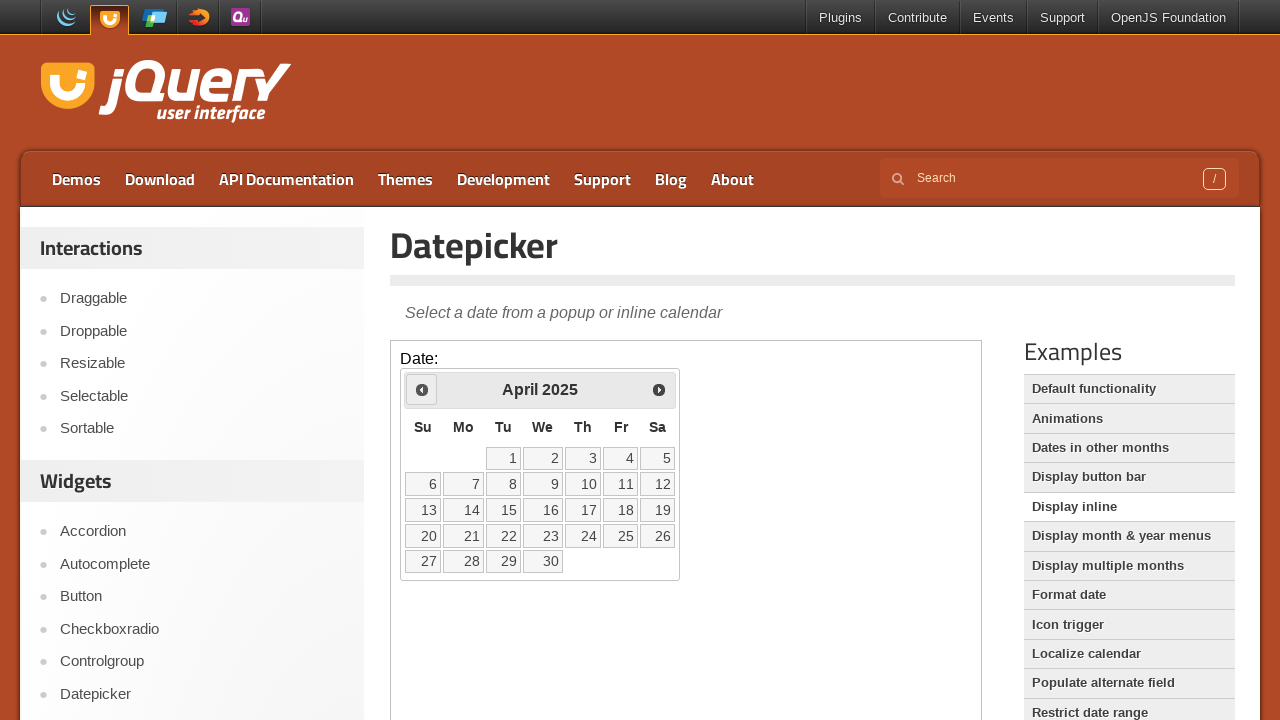

Clicked Prev button to navigate backward (iteration 12/12) at (422, 389) on .demo-frame >> internal:control=enter-frame >> xpath=//span[text()='Prev']
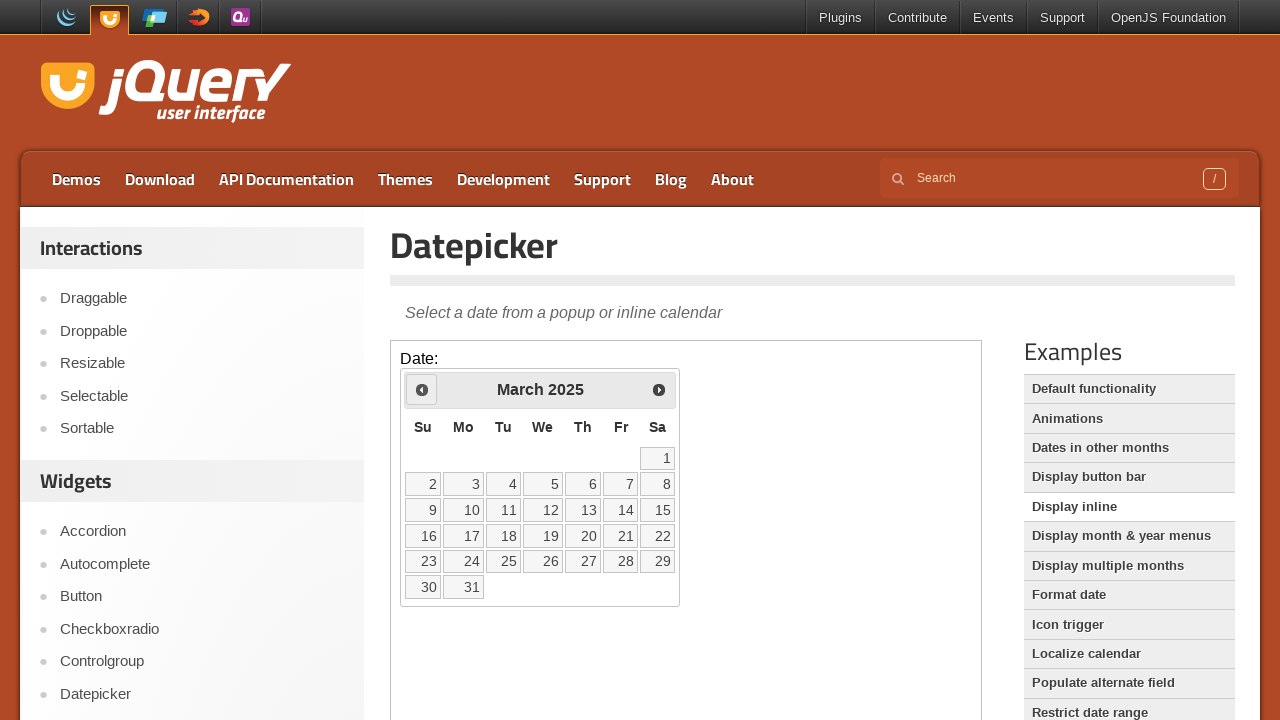

Clicked on day 15 in the datepicker at (658, 510) on .demo-frame >> internal:control=enter-frame >> //a[text()='15']
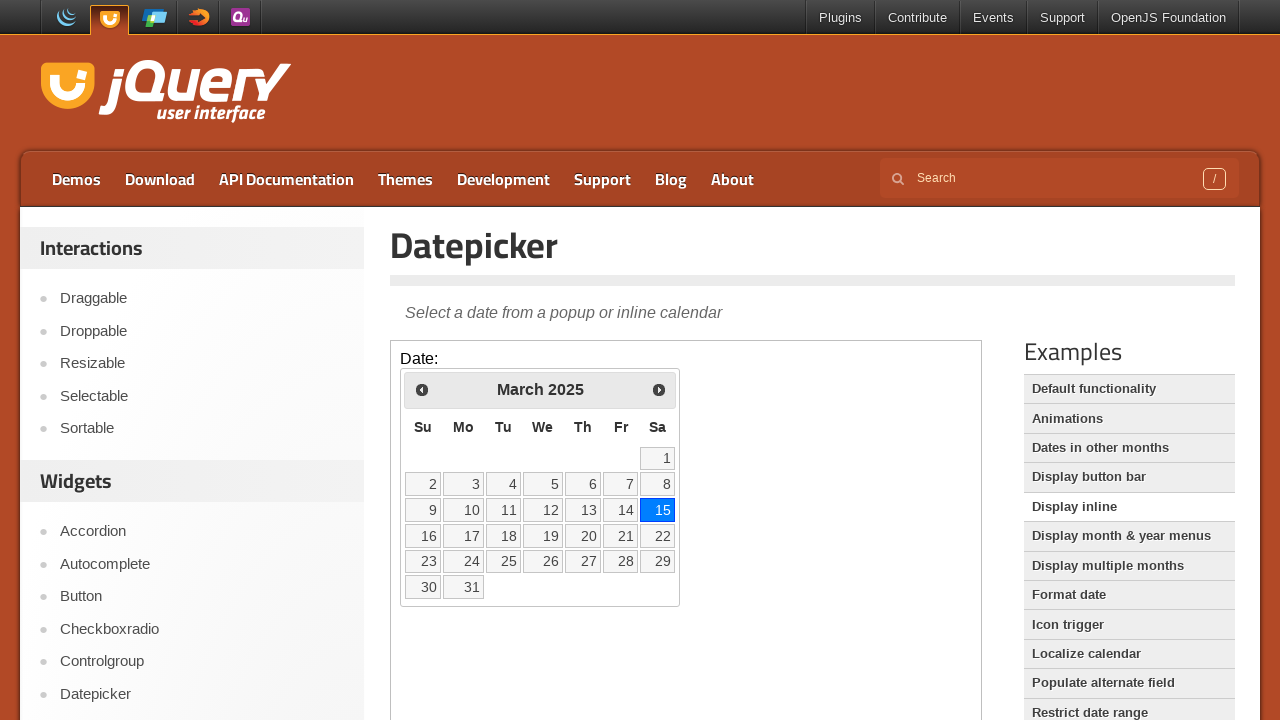

Waited 500ms for date selection to complete
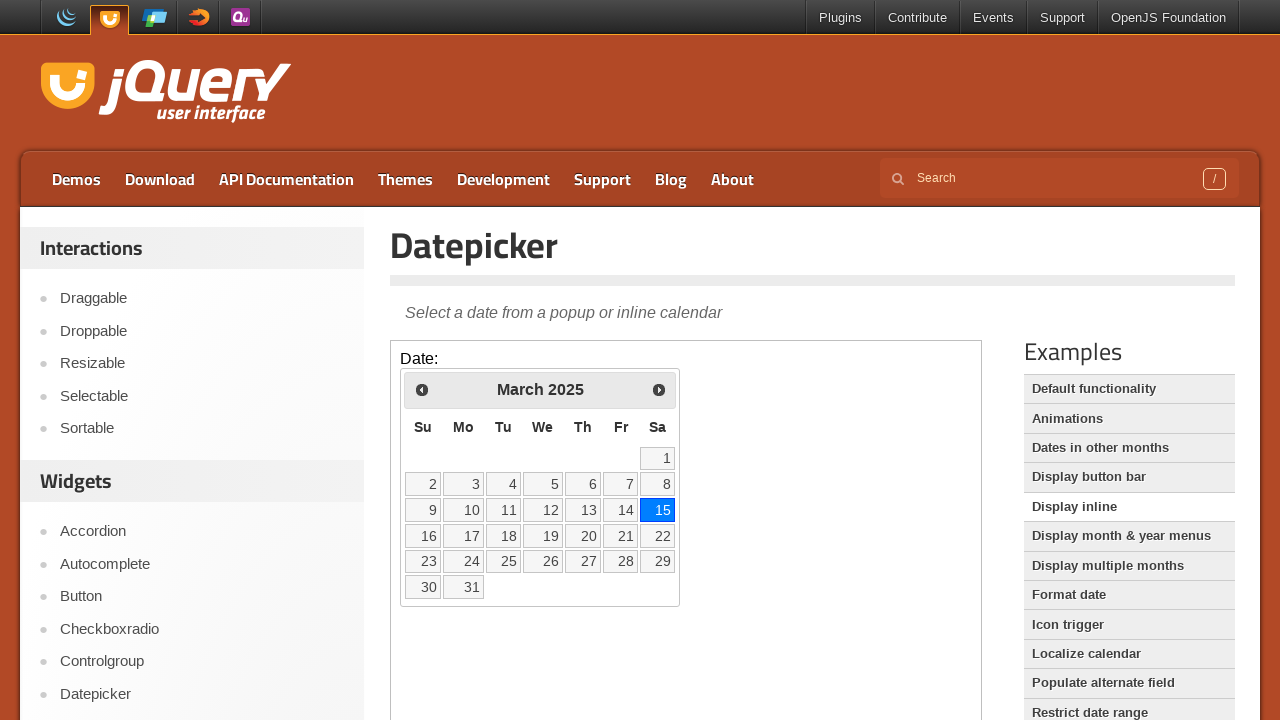

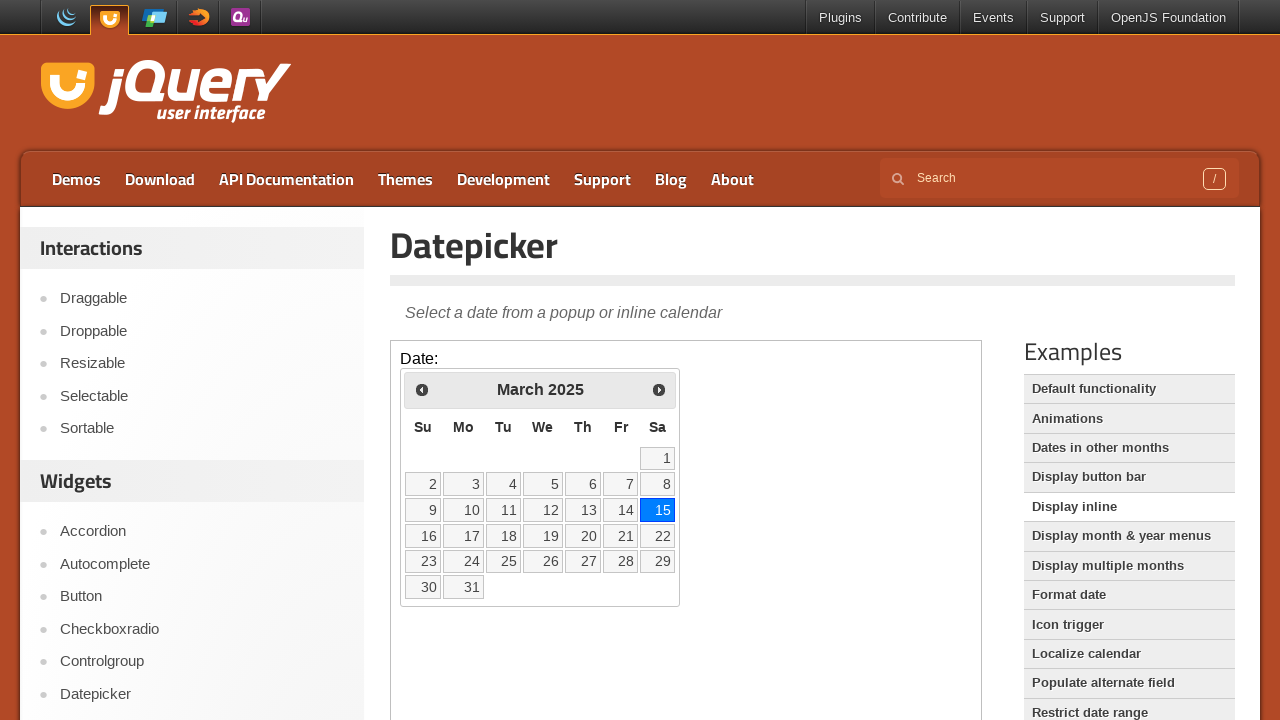